Tests form filling on a page that requires scrolling to elements, entering a name and date into form fields

Starting URL: https://formy-project.herokuapp.com/scroll

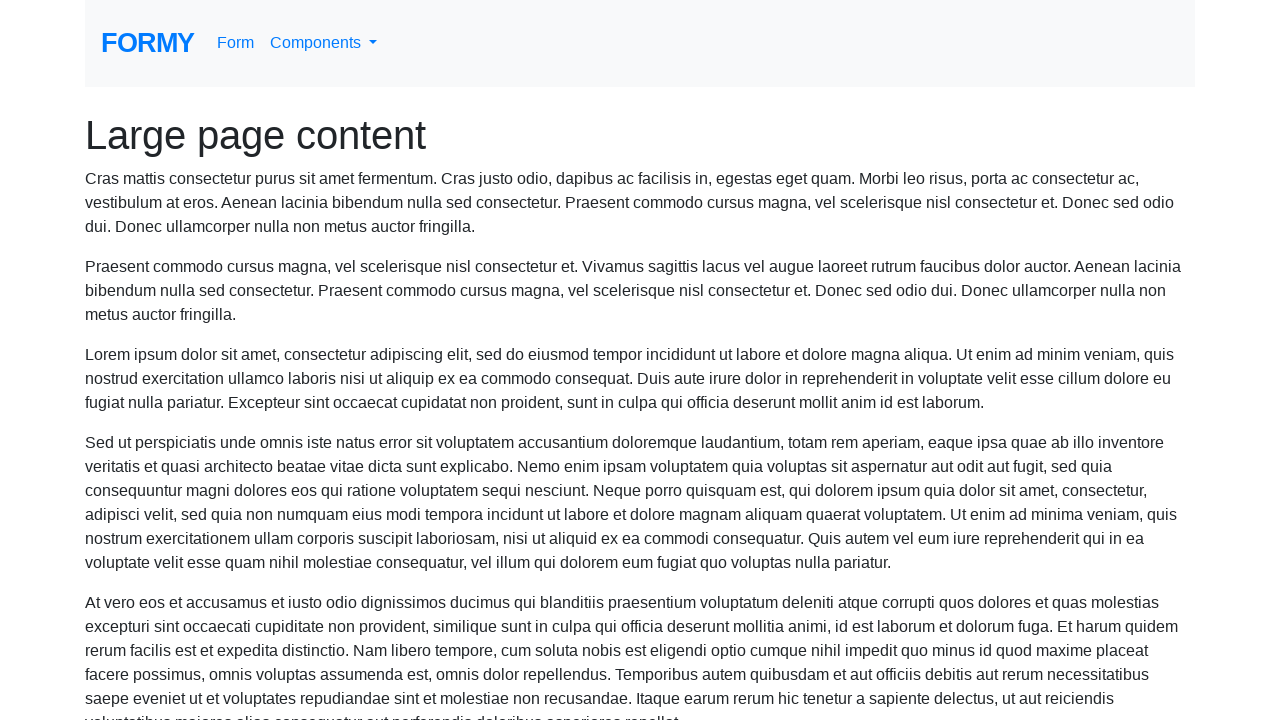

Located the name input field
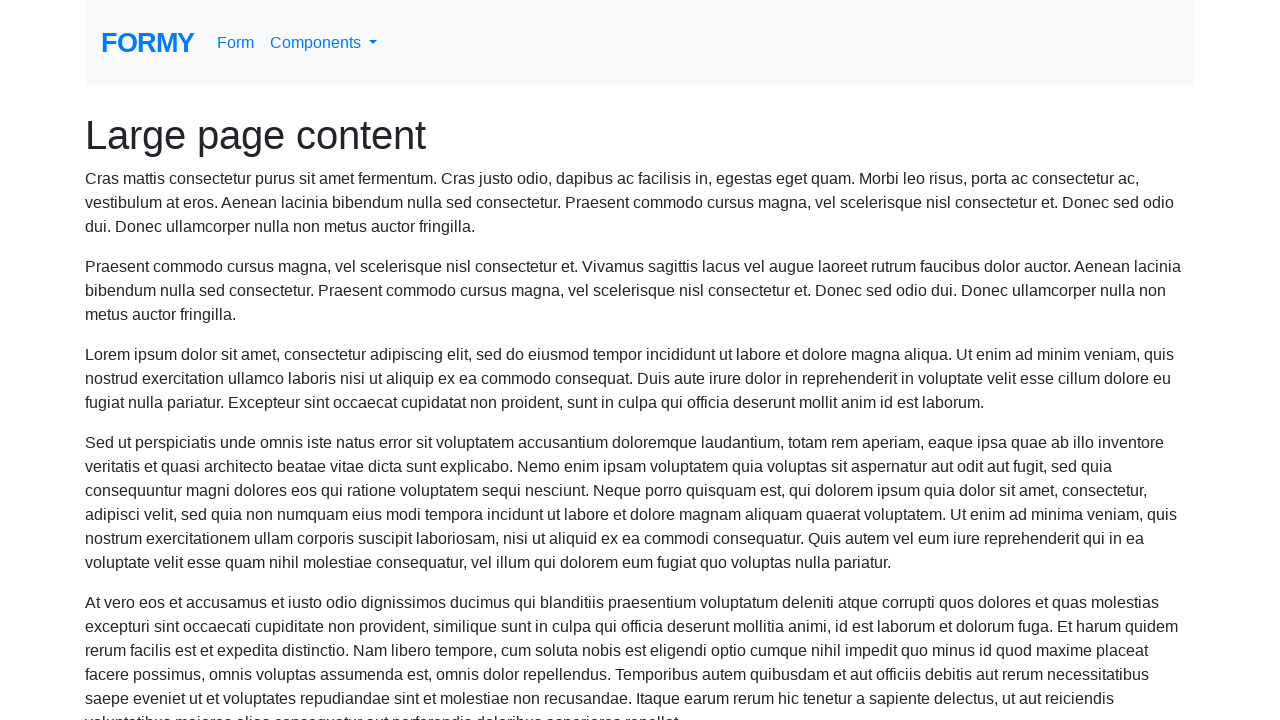

Scrolled to name field into view
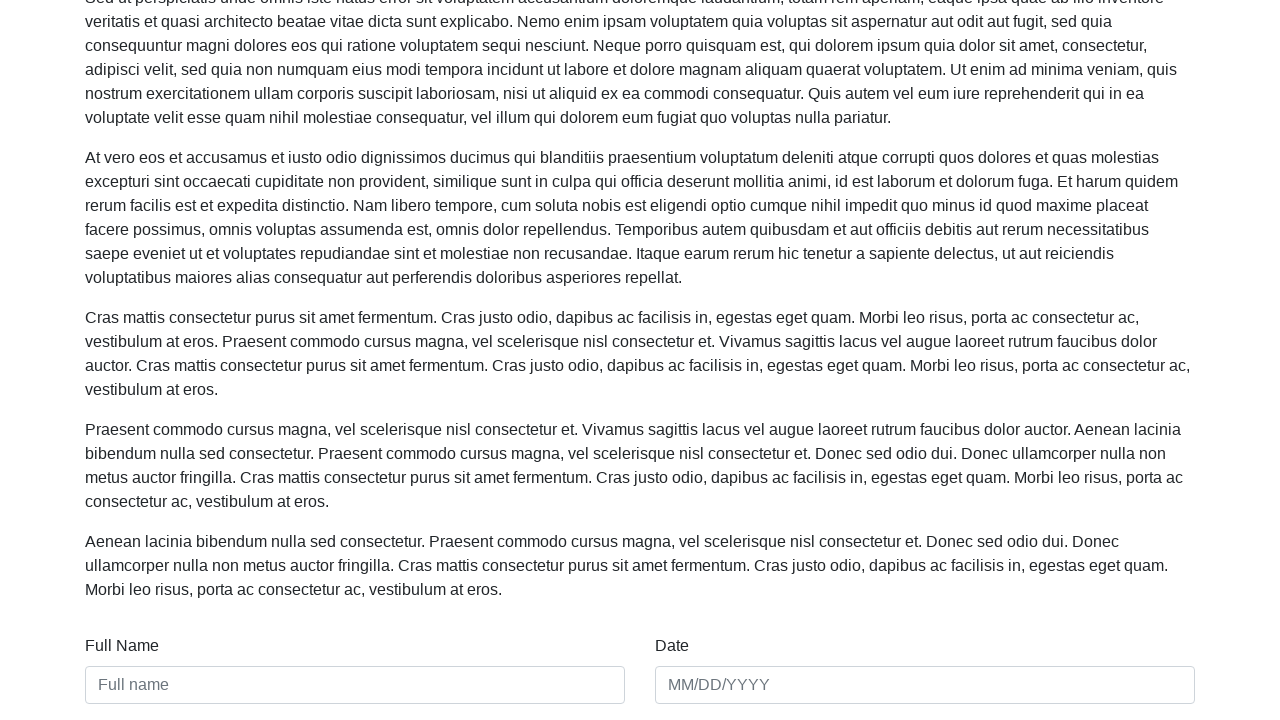

Filled name field with 'John Anderson' on #name
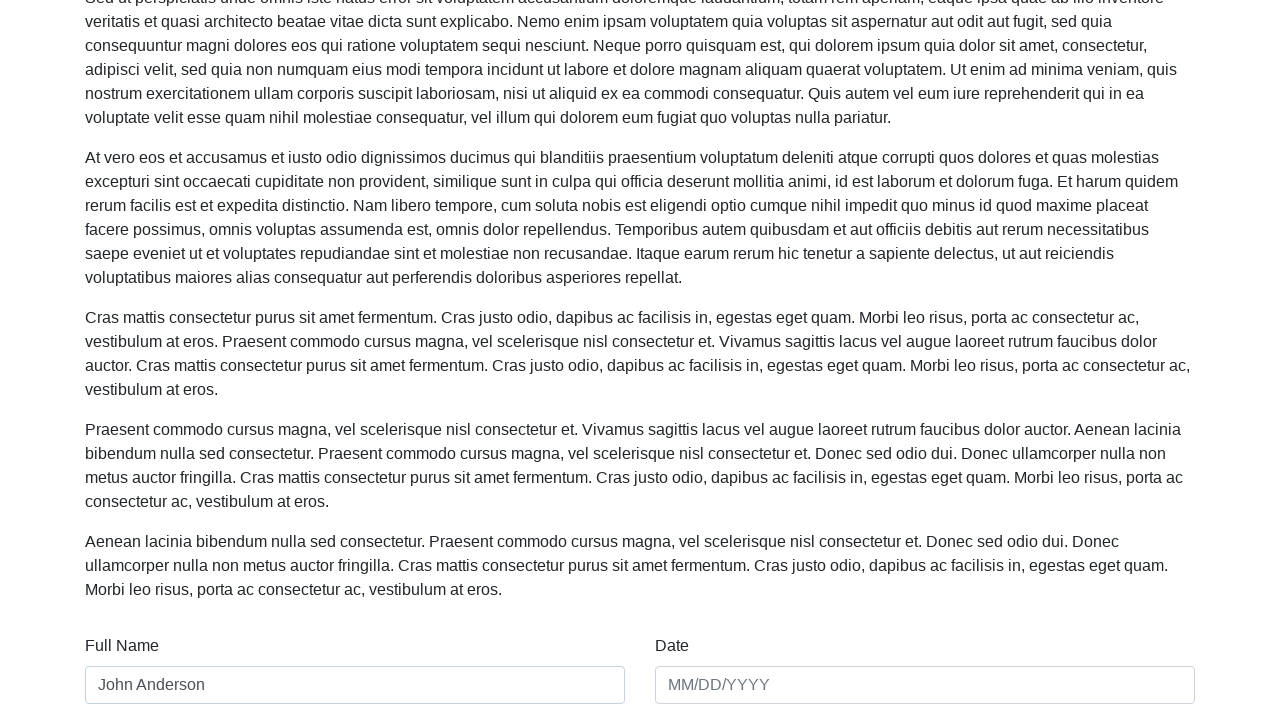

Filled date field with '2024-03-15' on #date
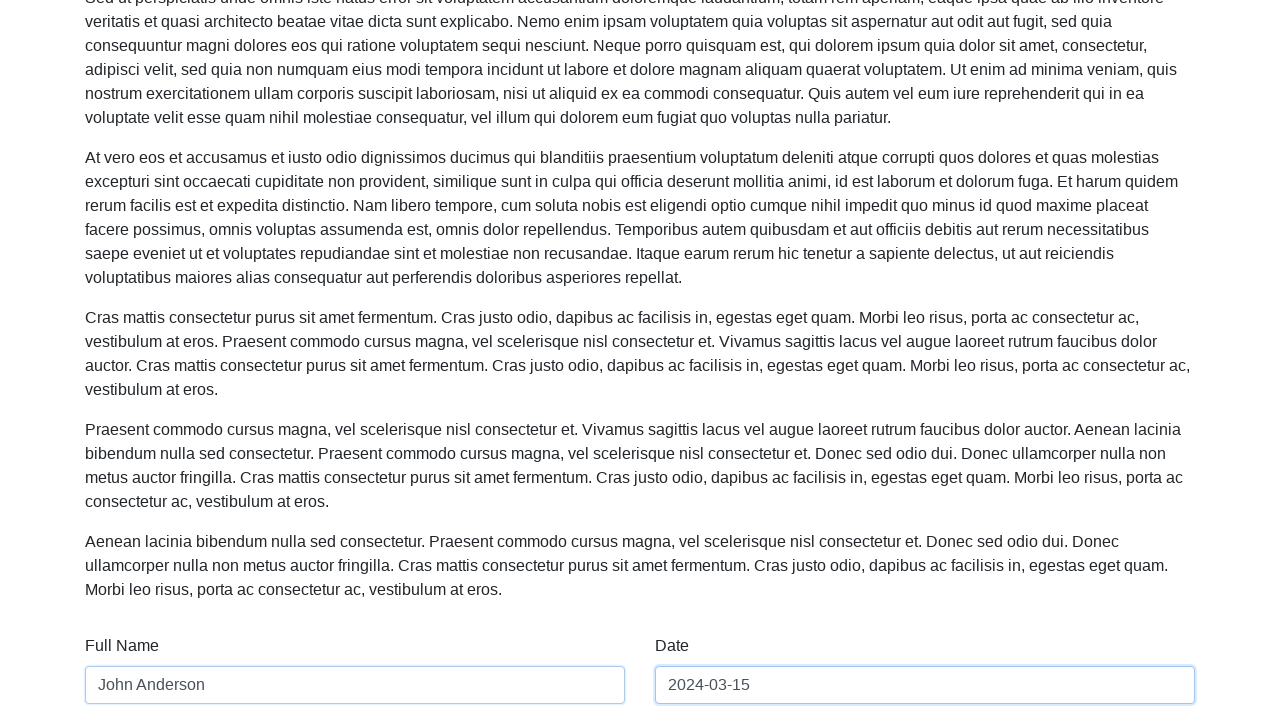

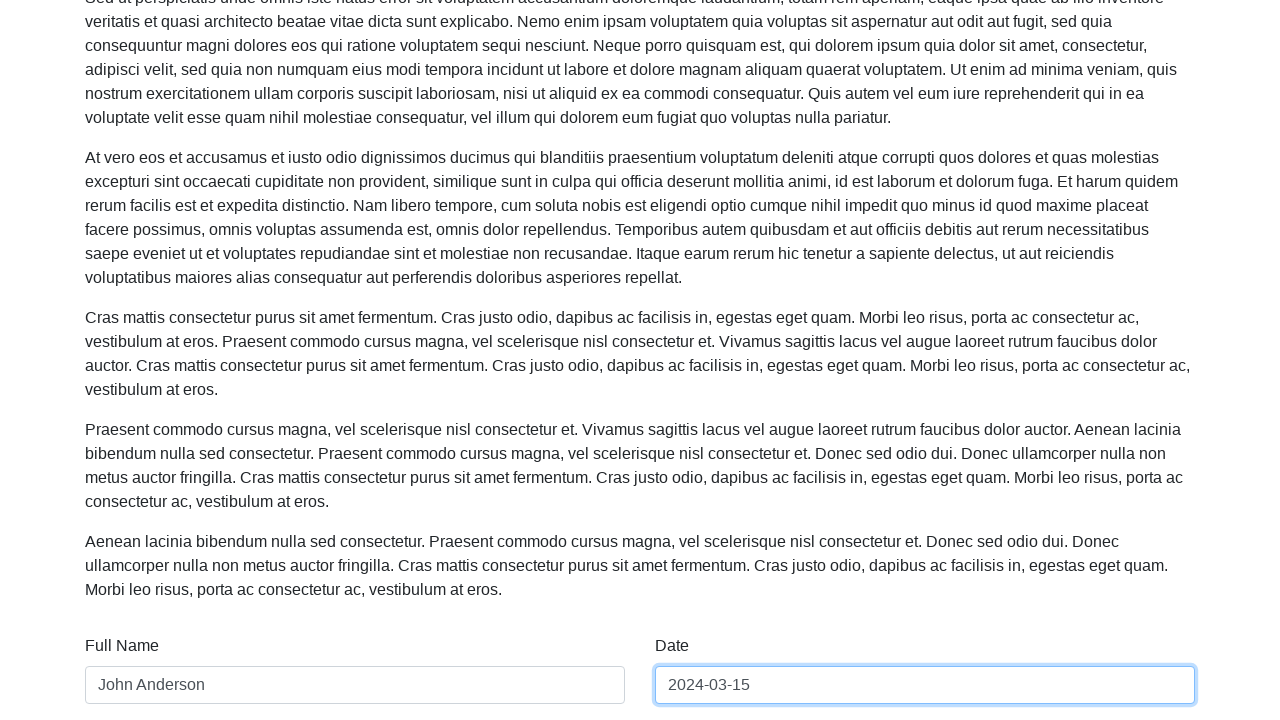